Tests pagination functionality by clicking on a page number in the pagination controls and waiting for the content list to update with new items.

Starting URL: https://pagination.js.org/

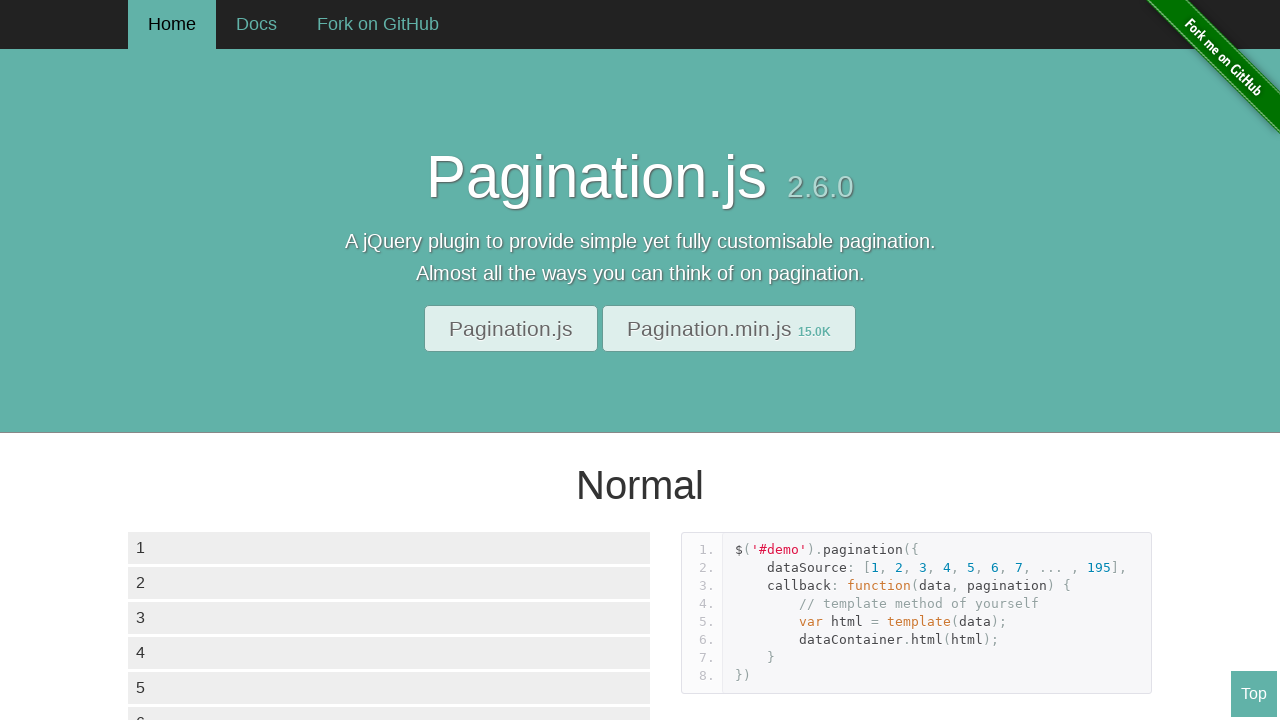

Data container with list items loaded
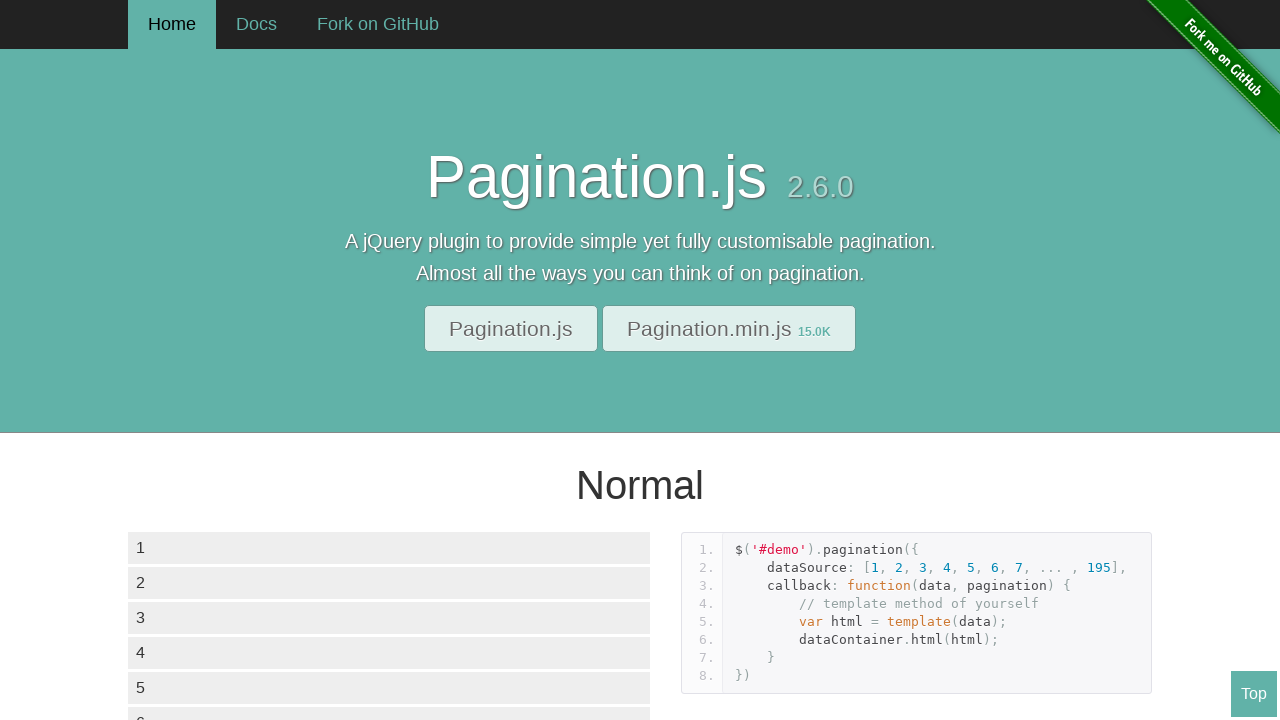

Pagination controls became visible
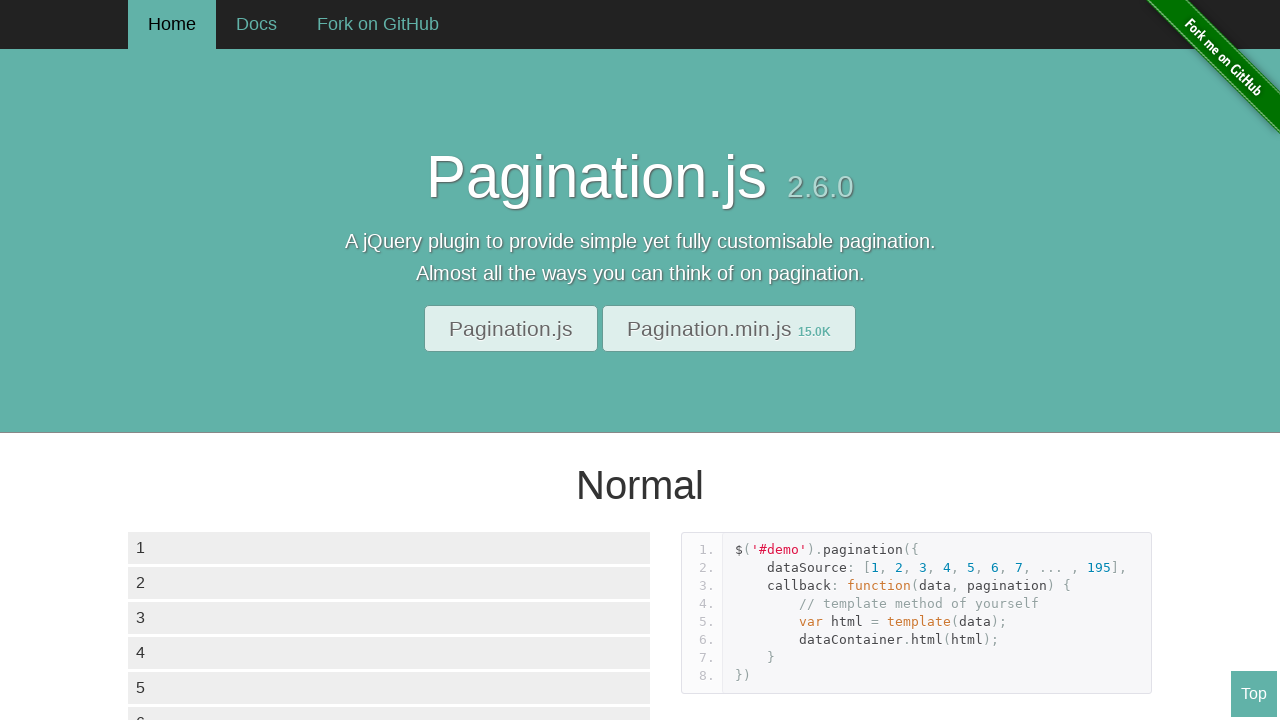

Captured initial list item text for comparison
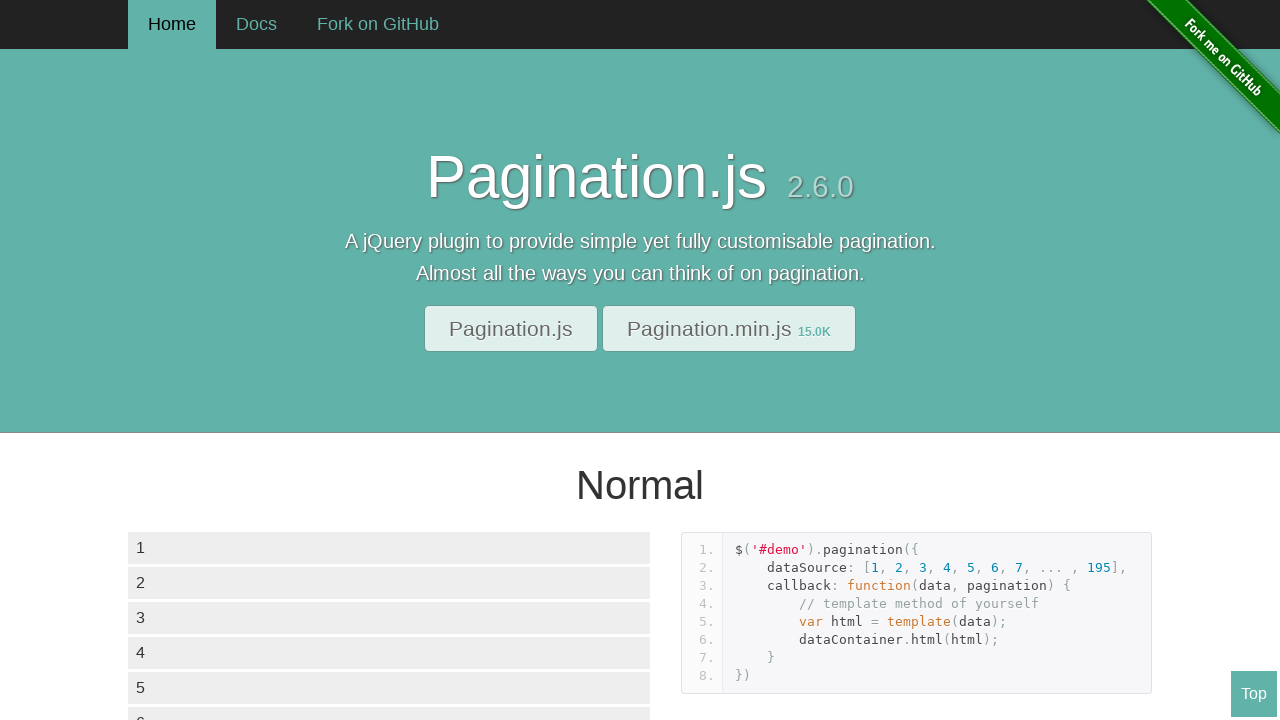

Clicked on page 2 pagination button at (204, 360) on div.paginationjs-pages ul li >> nth=2
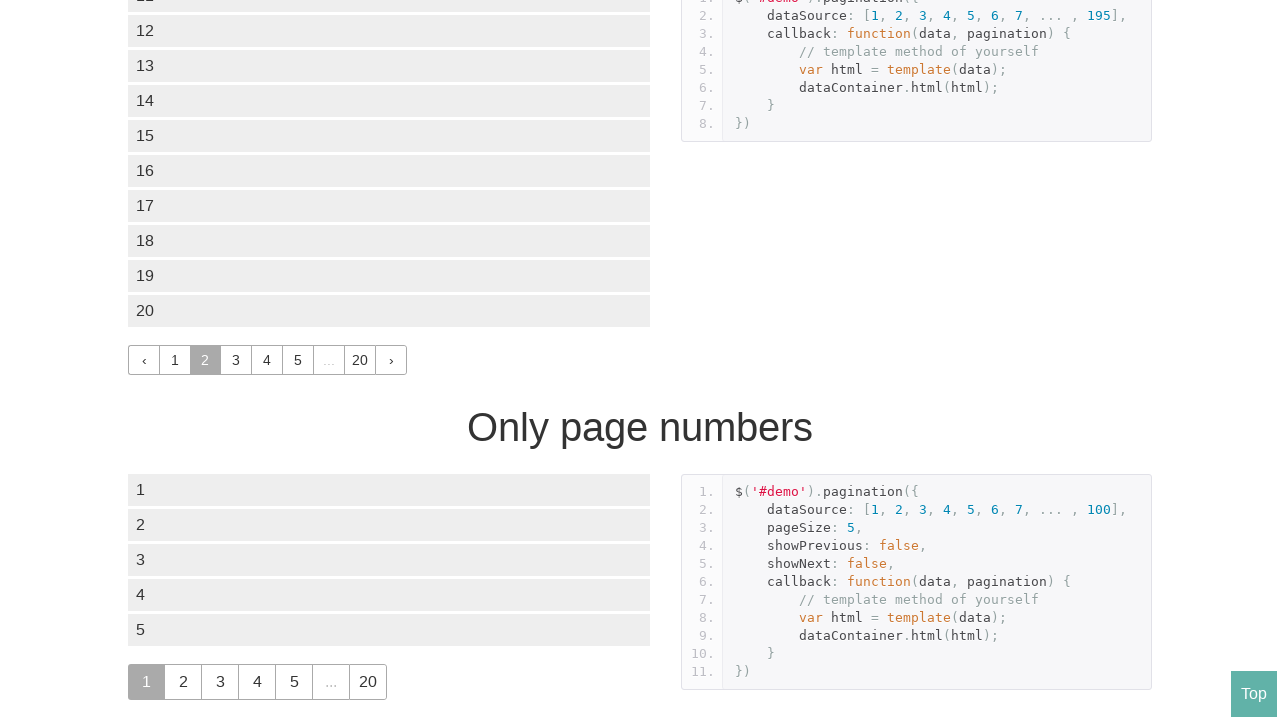

Waited for content list to update with new items after pagination
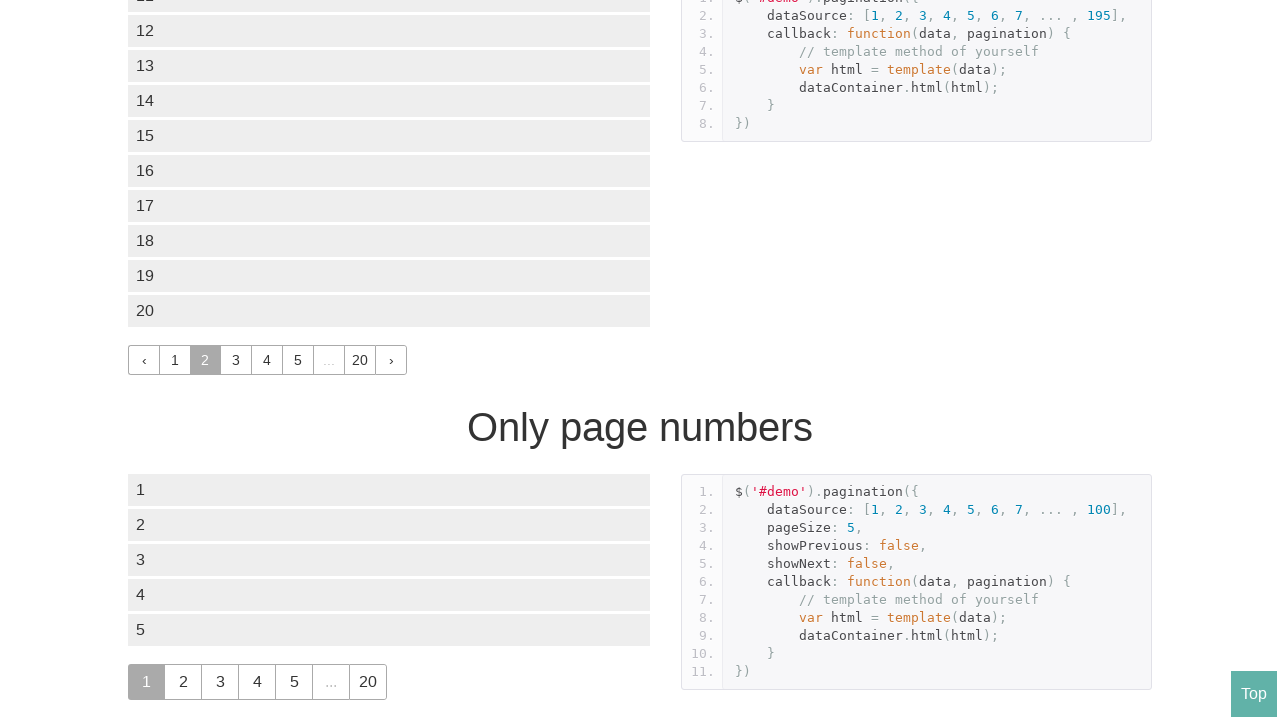

Verified new list items are present on updated page
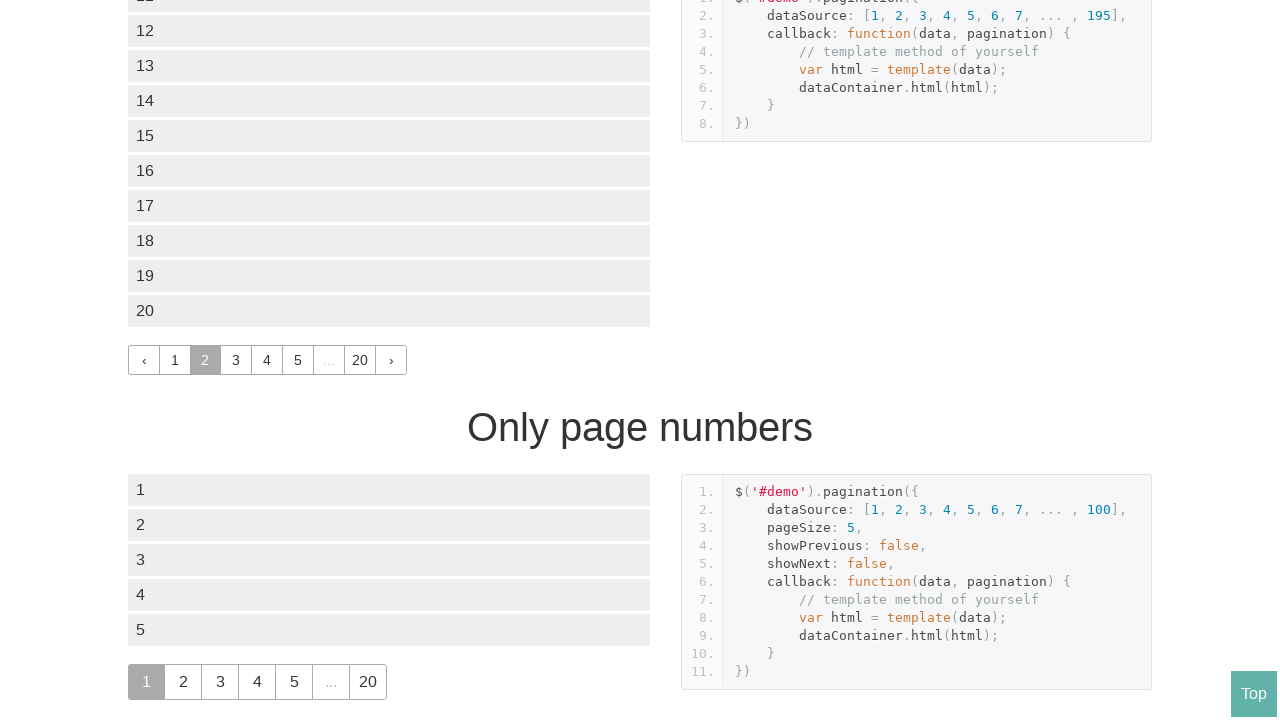

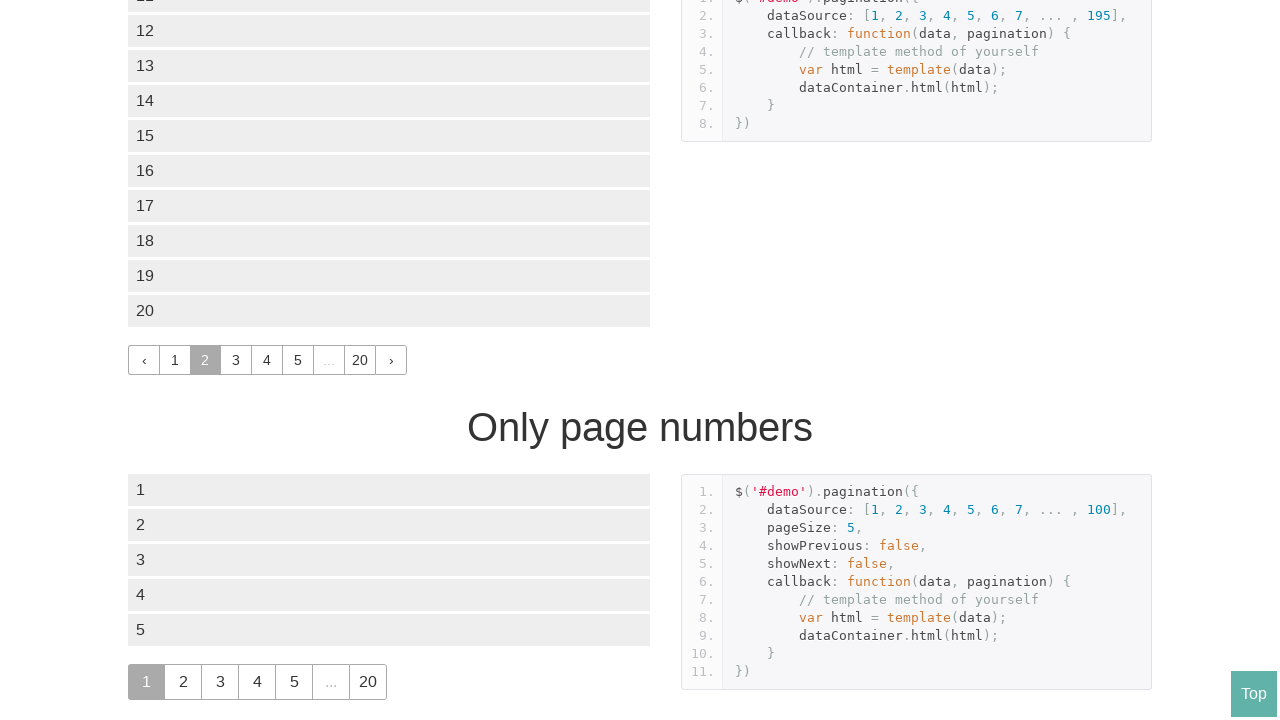